Tests auto-suggestive dropdown functionality by typing a partial country name and selecting a matching option from the suggestions

Starting URL: https://rahulshettyacademy.com/AutomationPractice/

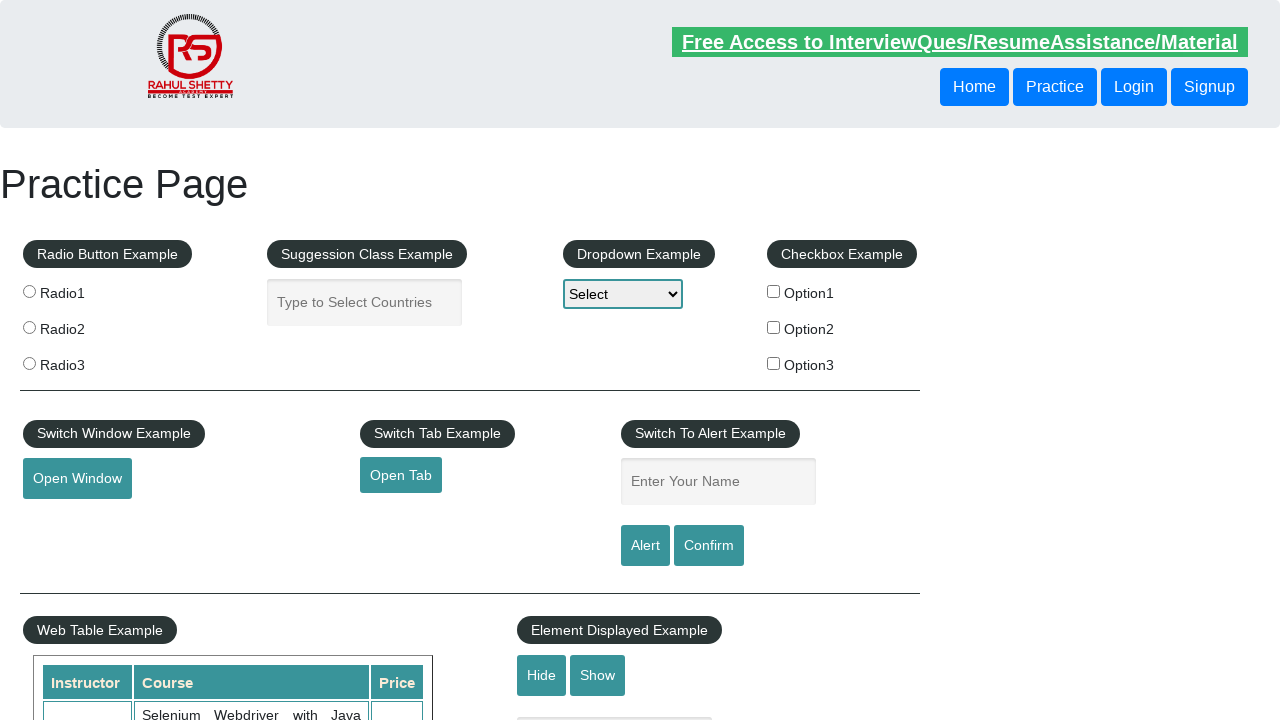

Typed 'Sout' in autocomplete field to trigger suggestions on input#autocomplete
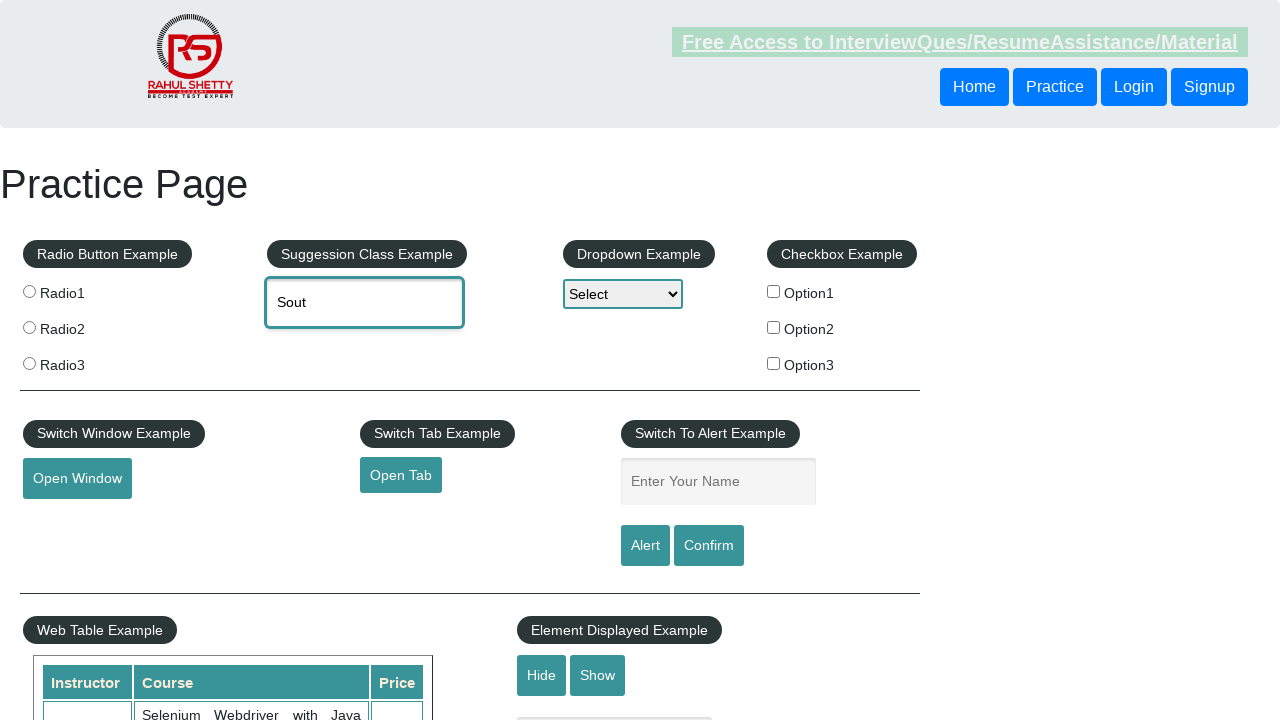

Auto-suggestive dropdown menu appeared with matching options
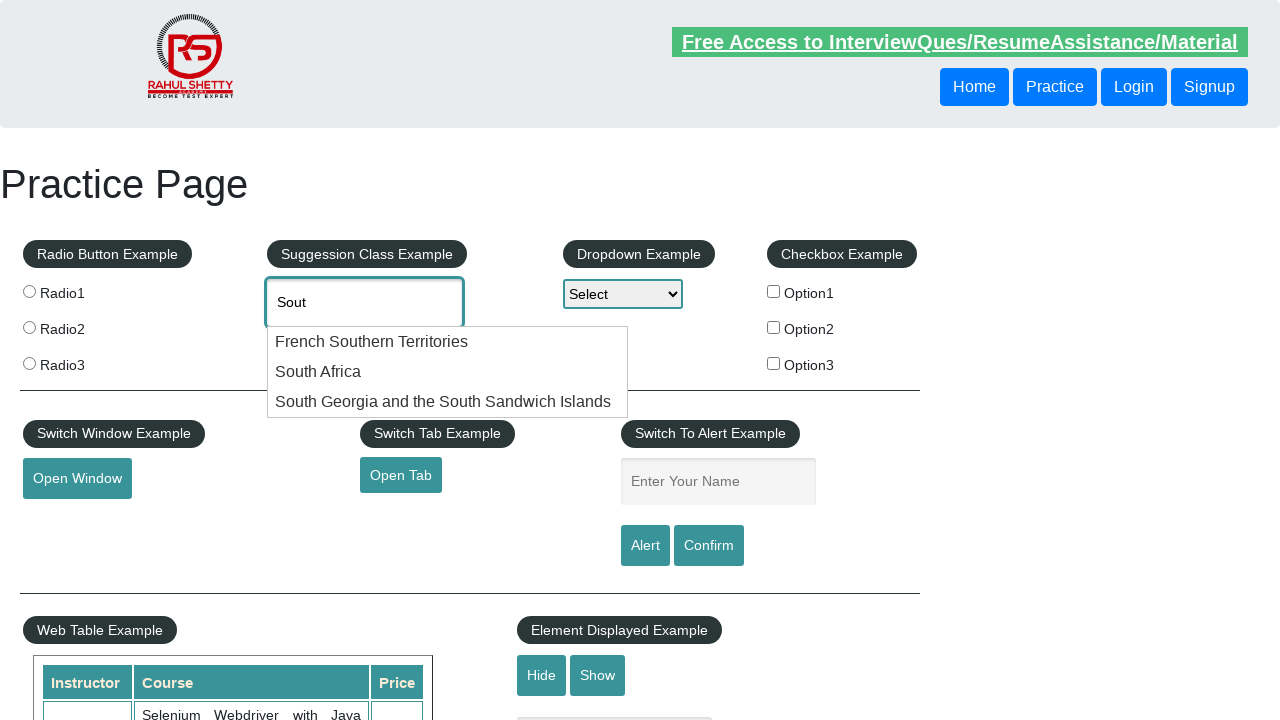

Selected 'South Africa' from the dropdown suggestions at (448, 372) on text=South Africa
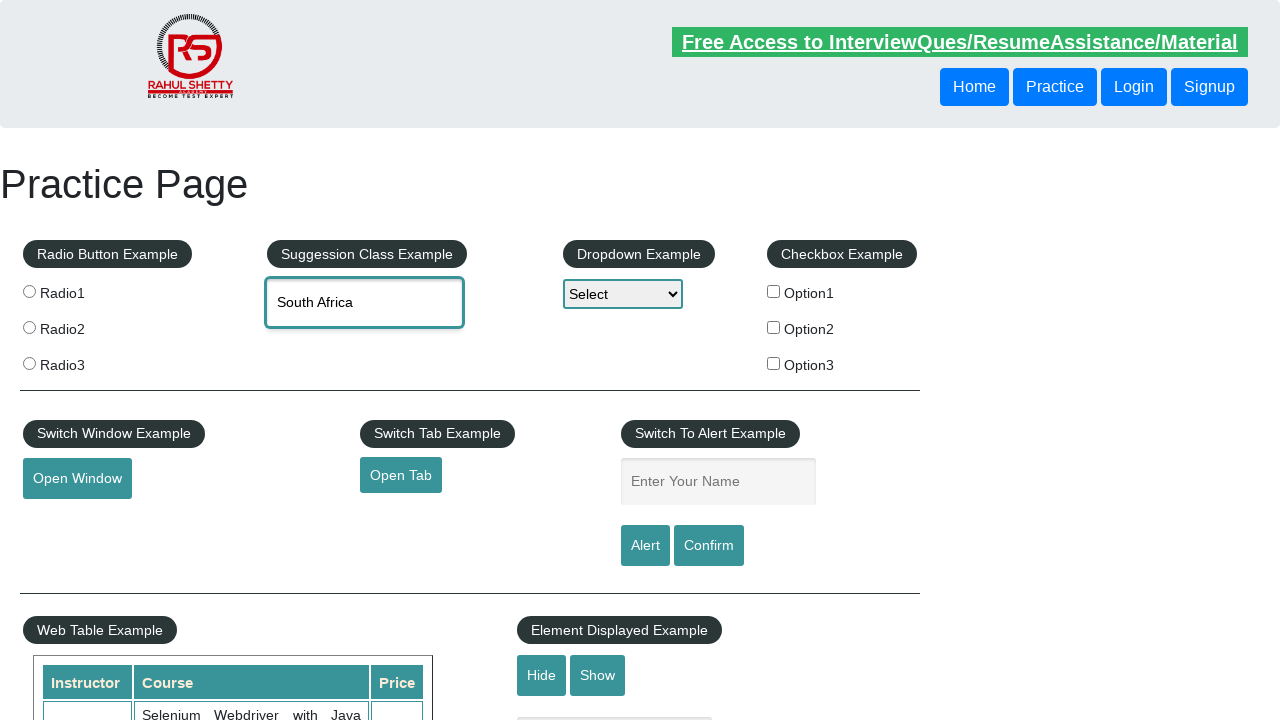

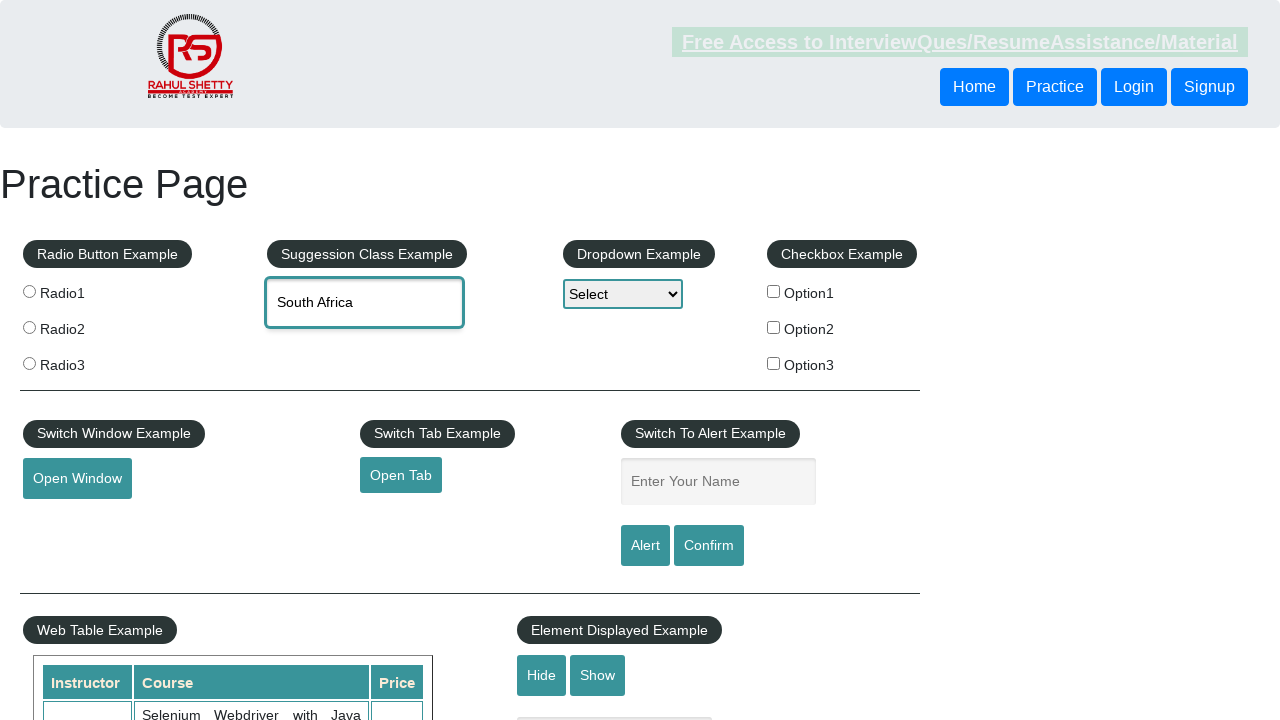